Tests navigation to My Account page and verifies the page title

Starting URL: https://alchemy.hguy.co/lms/

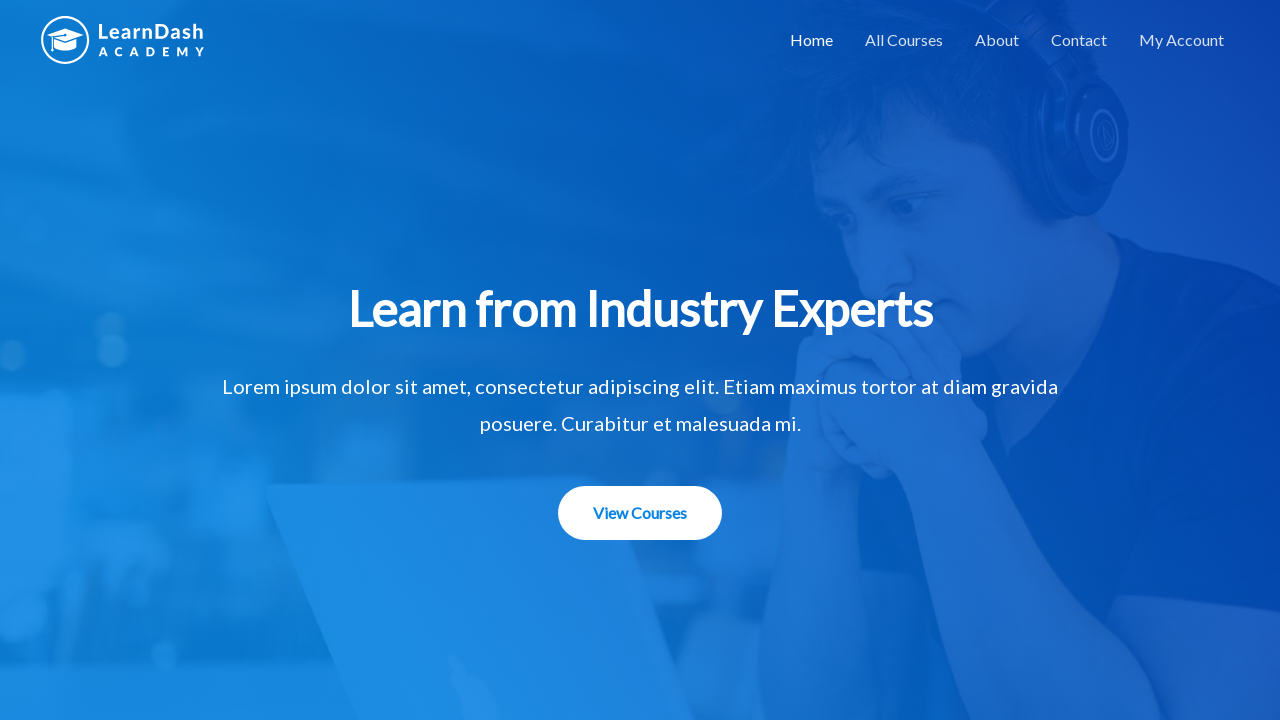

Clicked on 'My Account' in navigation bar at (1182, 40) on xpath=//ul[contains(@class,'nav-')]/li[5]/a[1]
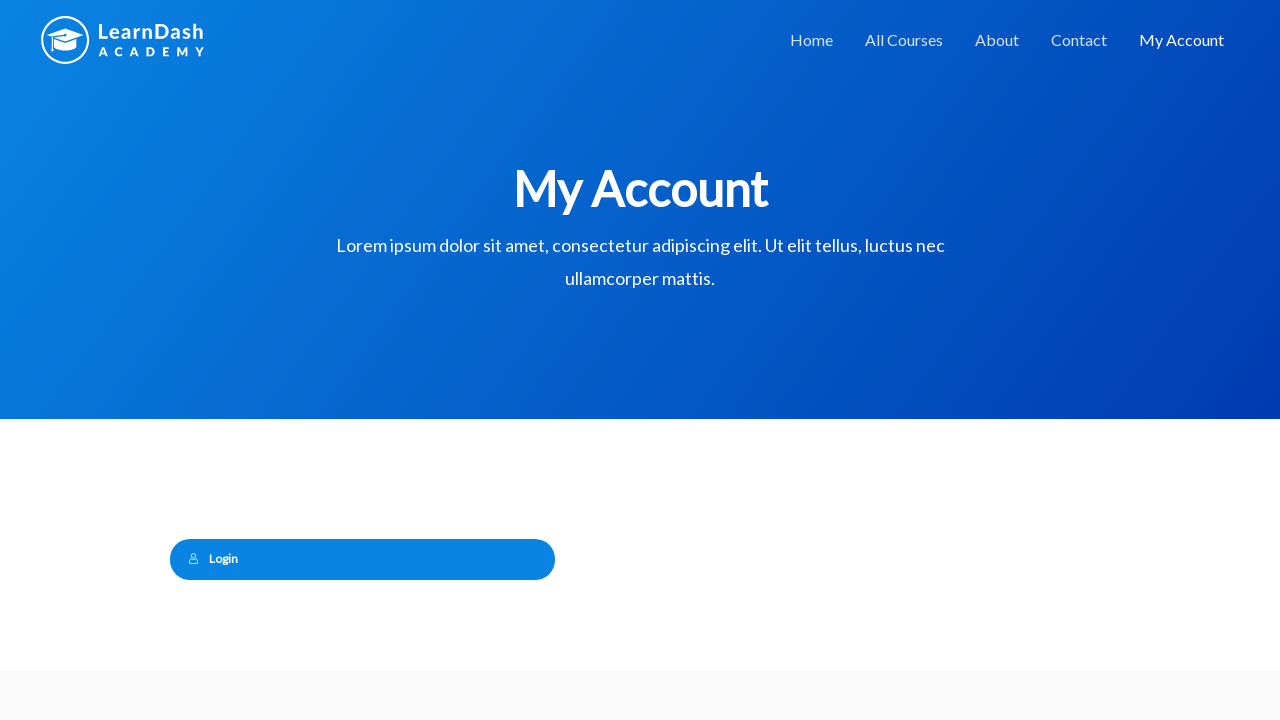

Verified page title is 'My Account – Alchemy LMS'
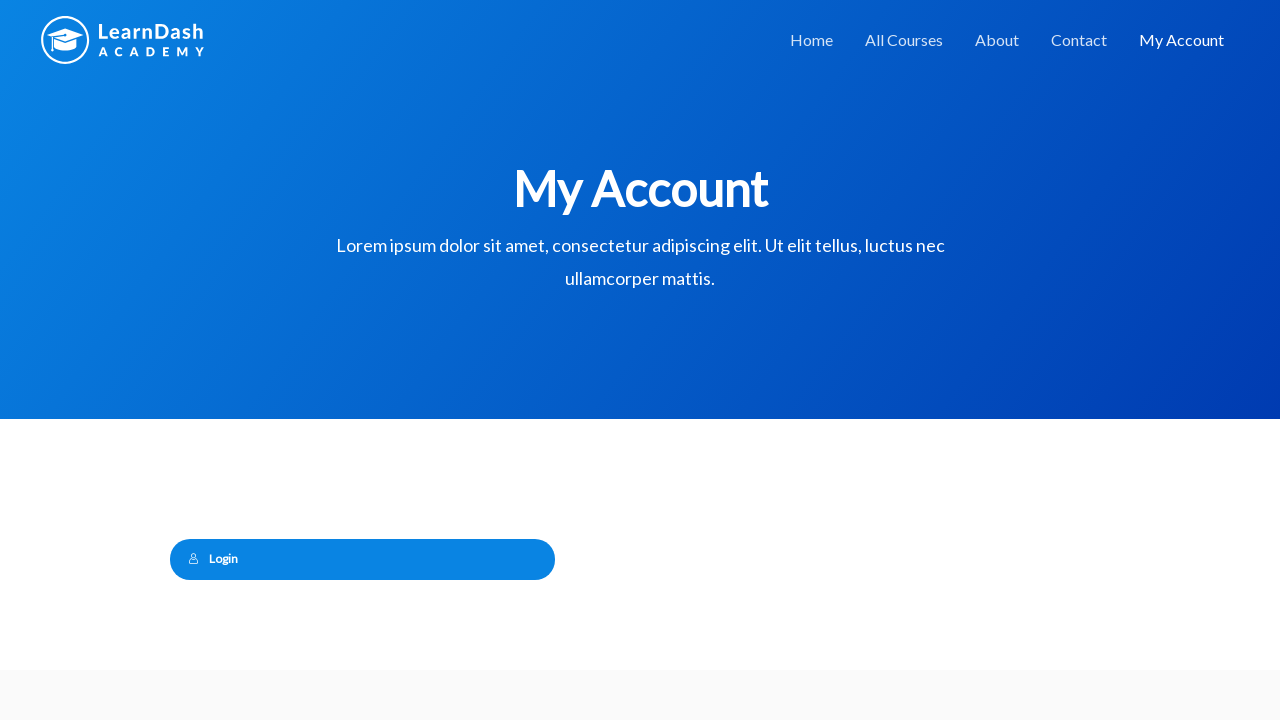

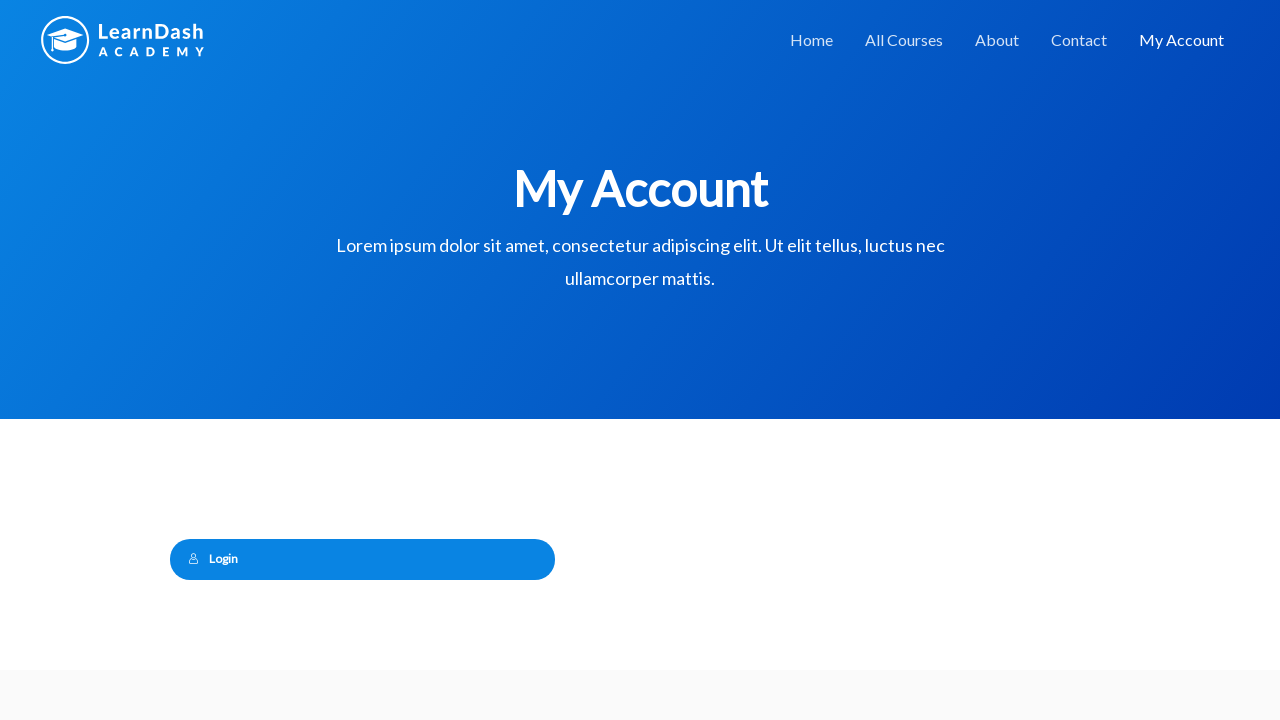